Tests the Network Requests page on Cypress Kitchen Sink demo site by clicking on the Network Requests link, then interacting with buttons that trigger various network requests (GET, POST, PUT) and verifying the responses through route interception.

Starting URL: https://example.cypress.io/

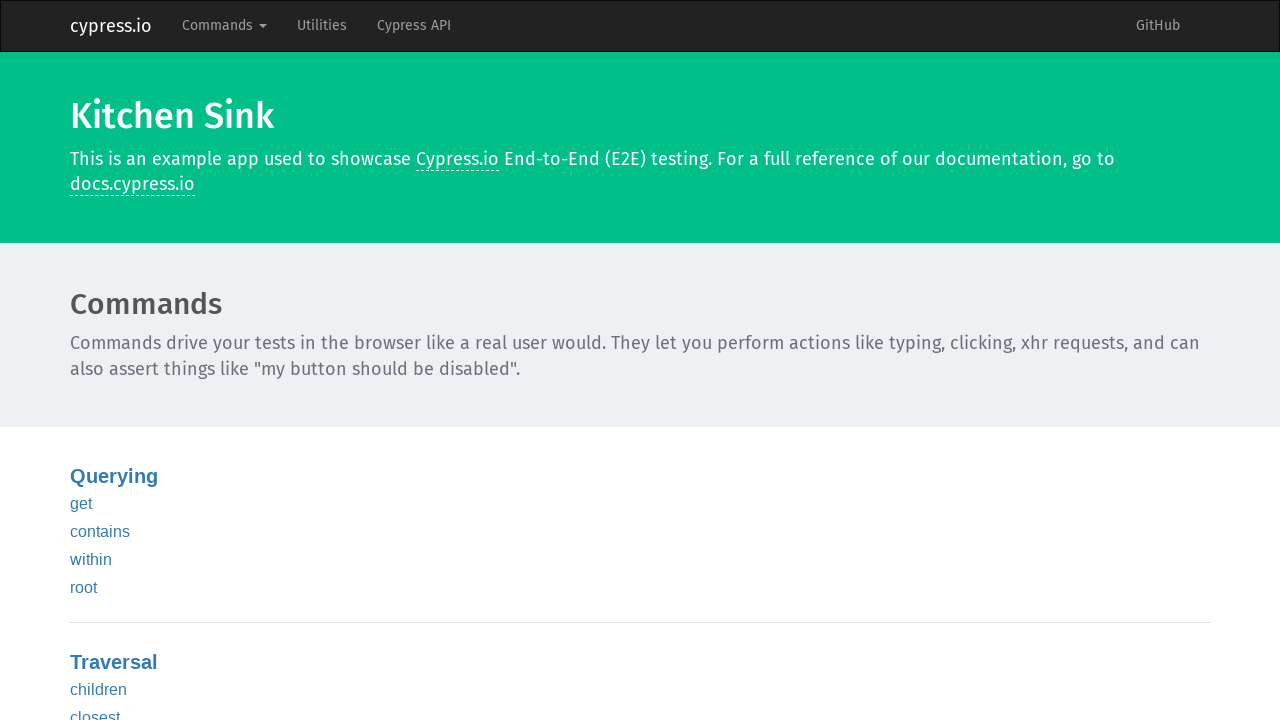

Verified page title is 'Cypress.io: Kitchen Sink'
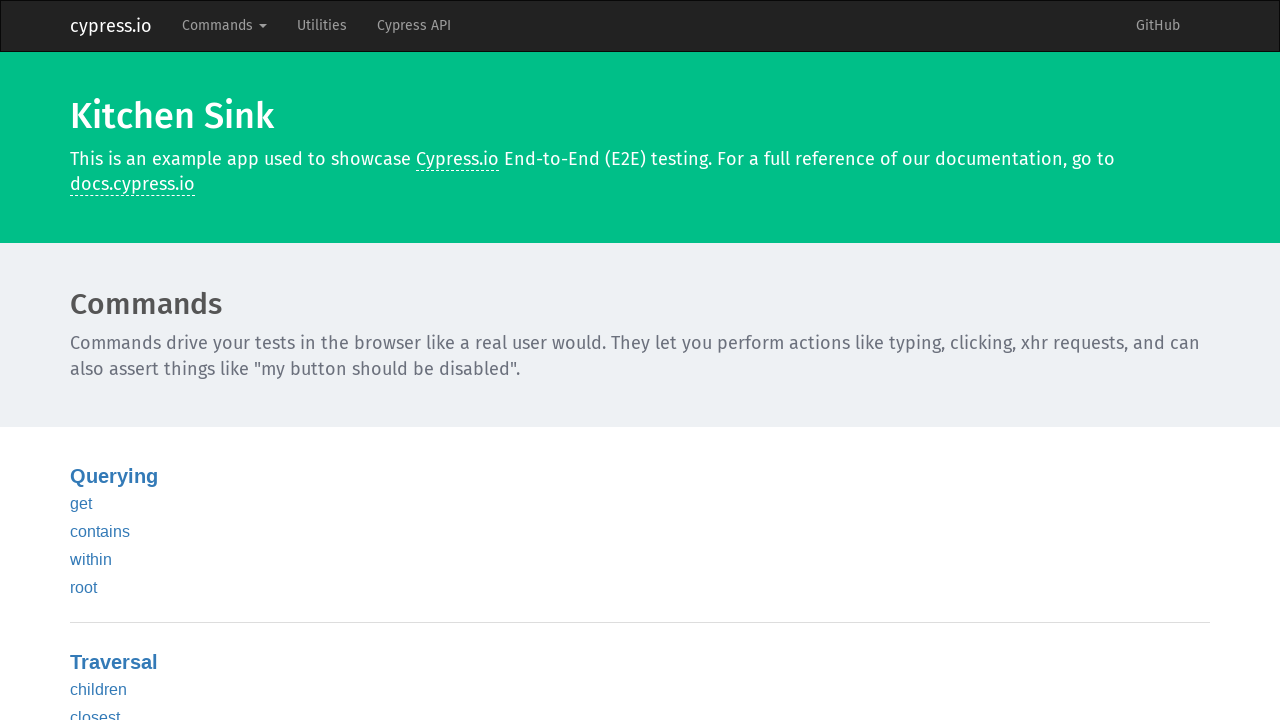

Network Requests link became visible
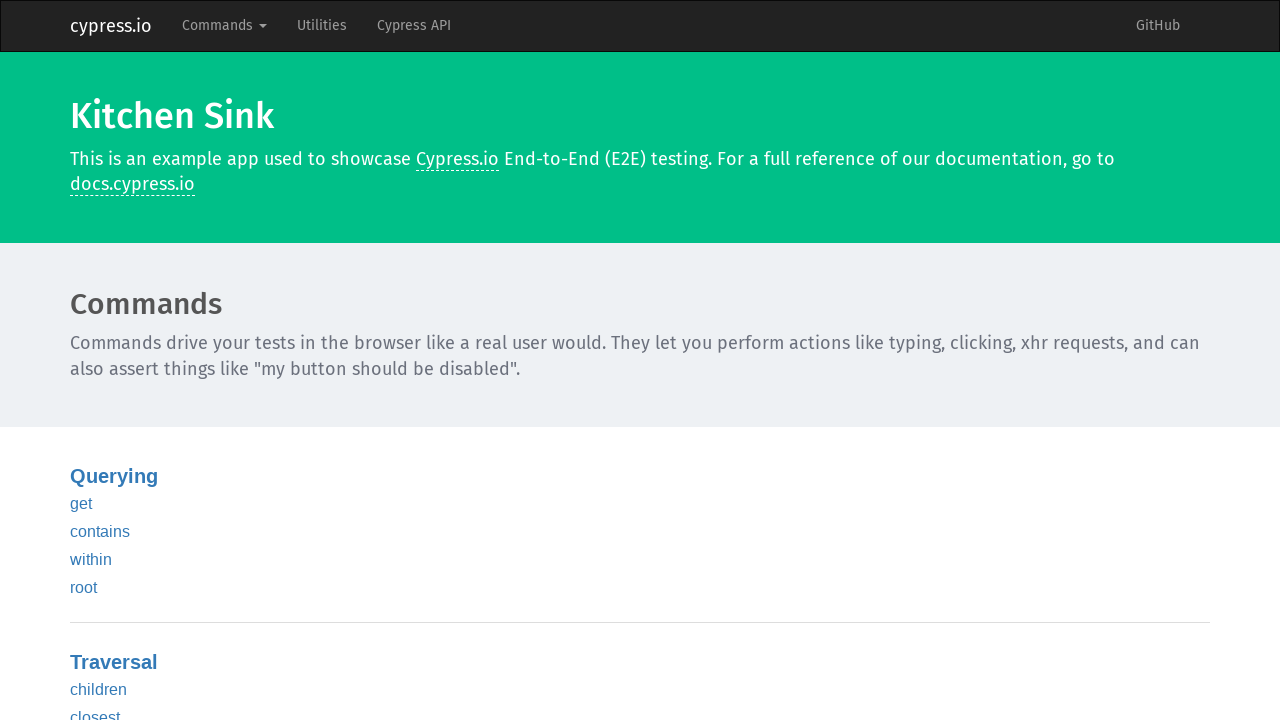

Clicked on Network Requests link at (157, 360) on xpath=//ul[@class='home-list']//a[normalize-space()='Network Requests']
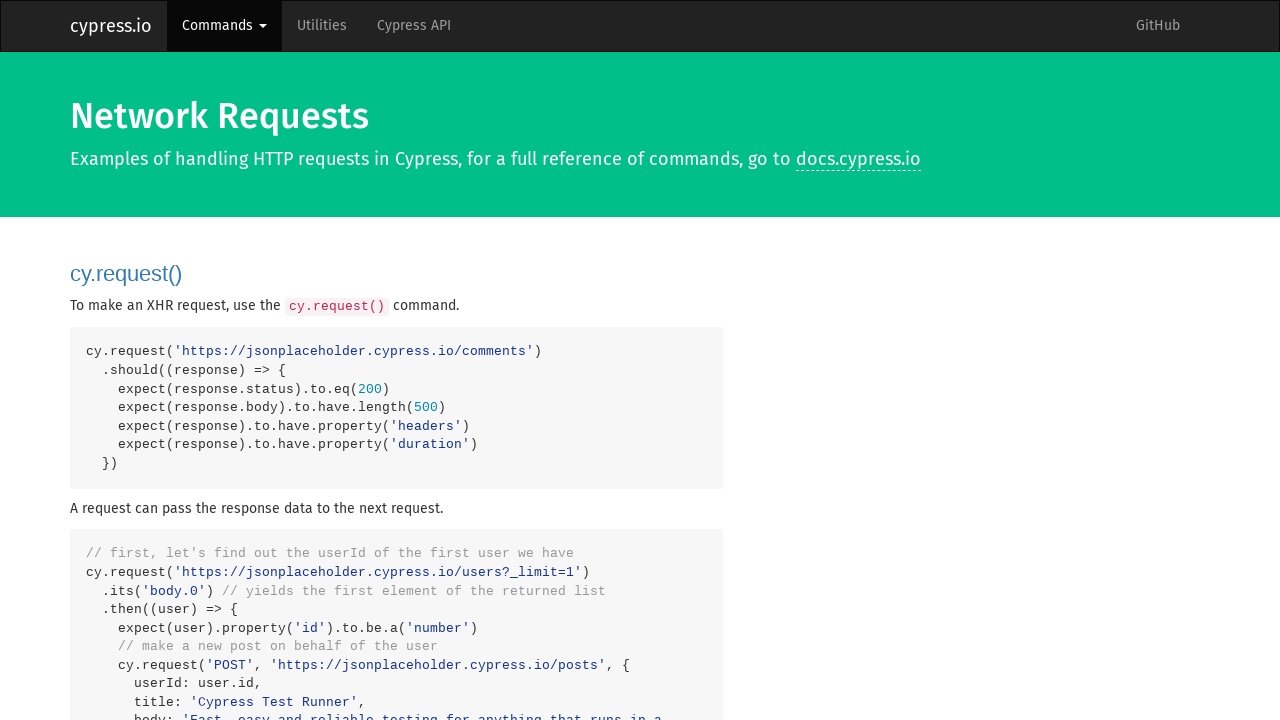

Set up route interception for GET requests to comments
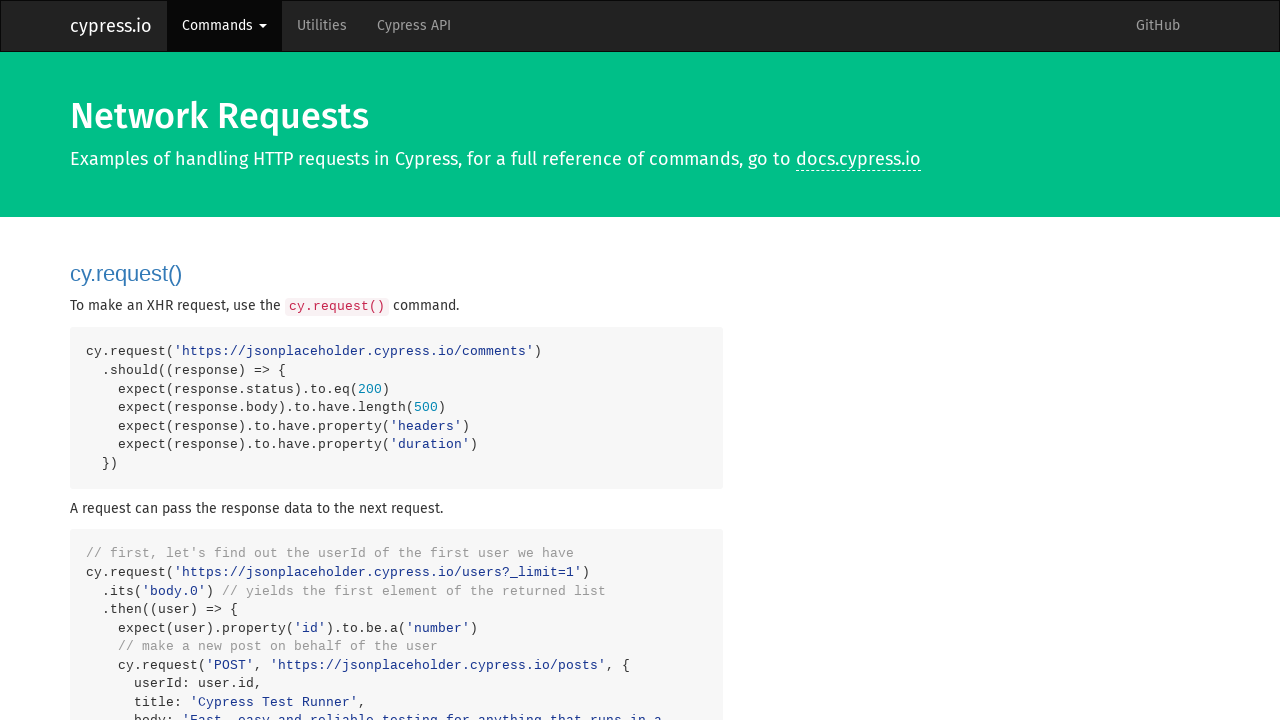

Clicked button to trigger GET request at (828, 360) on .network-btn
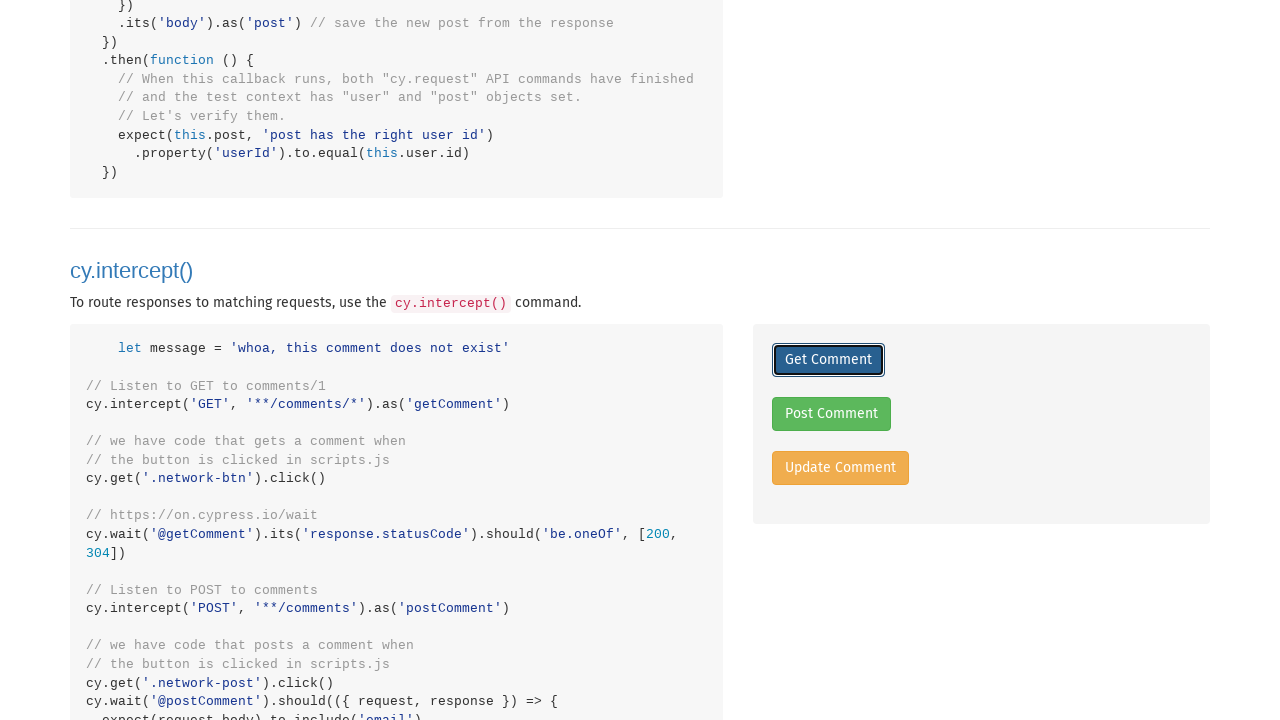

Waited 500ms for route setup
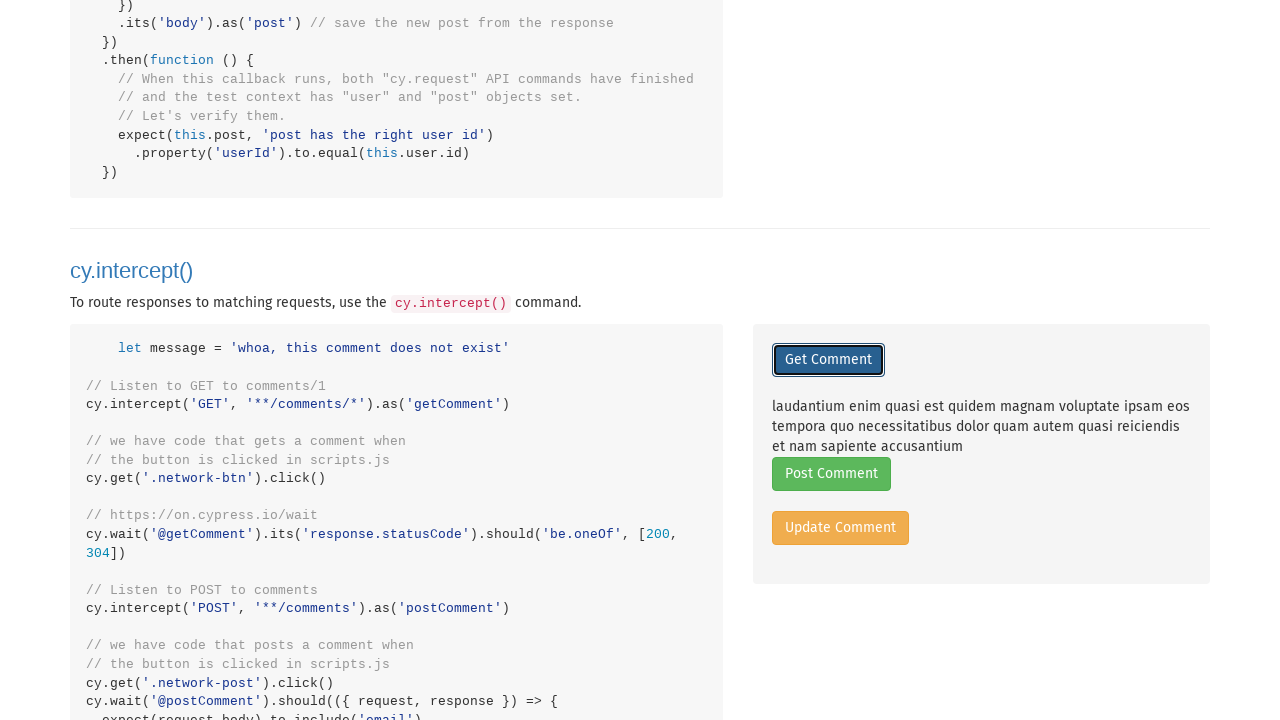

Clicked button again to verify GET request at (828, 360) on .network-btn
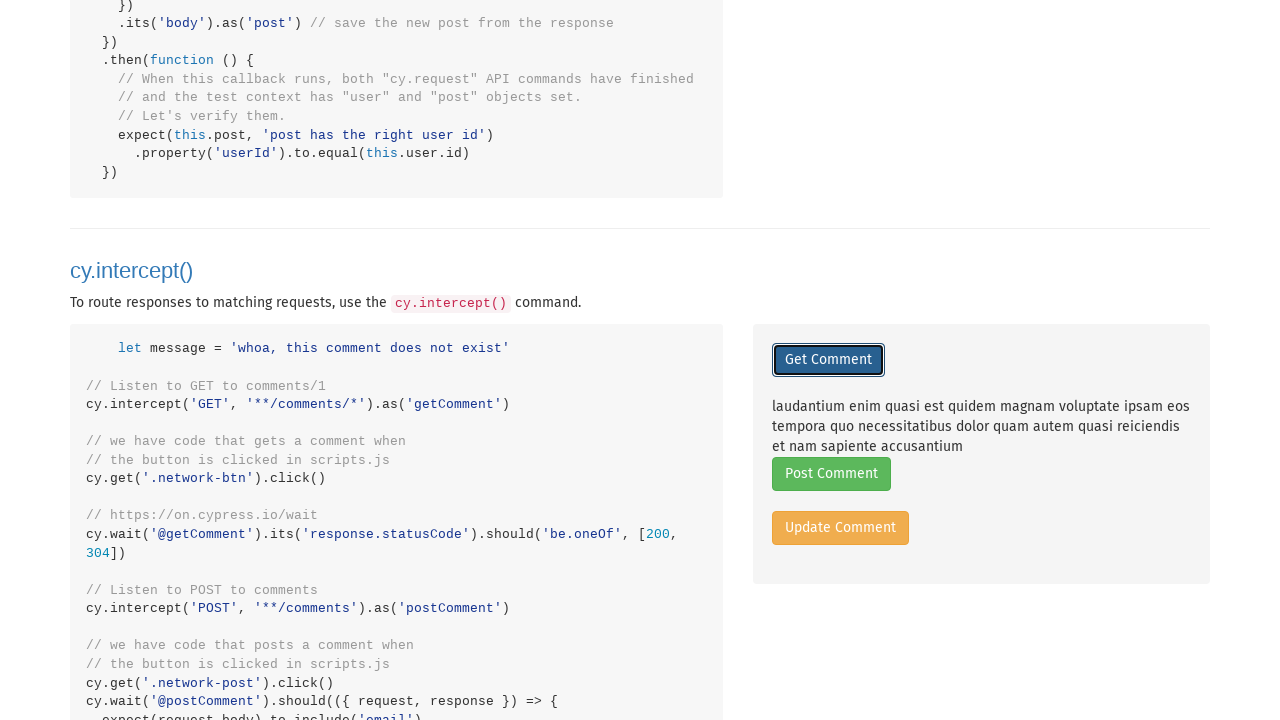

Set up route interception for POST requests to comments
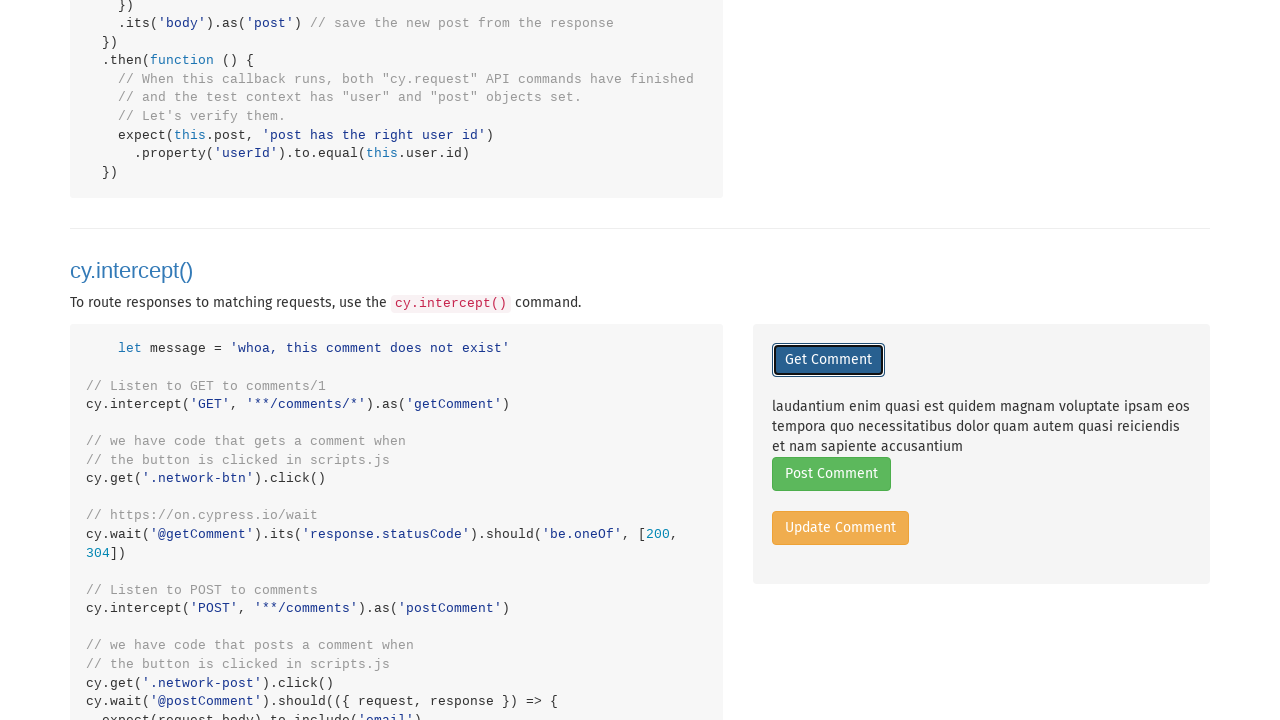

Clicked button to trigger POST request at (831, 474) on .network-post
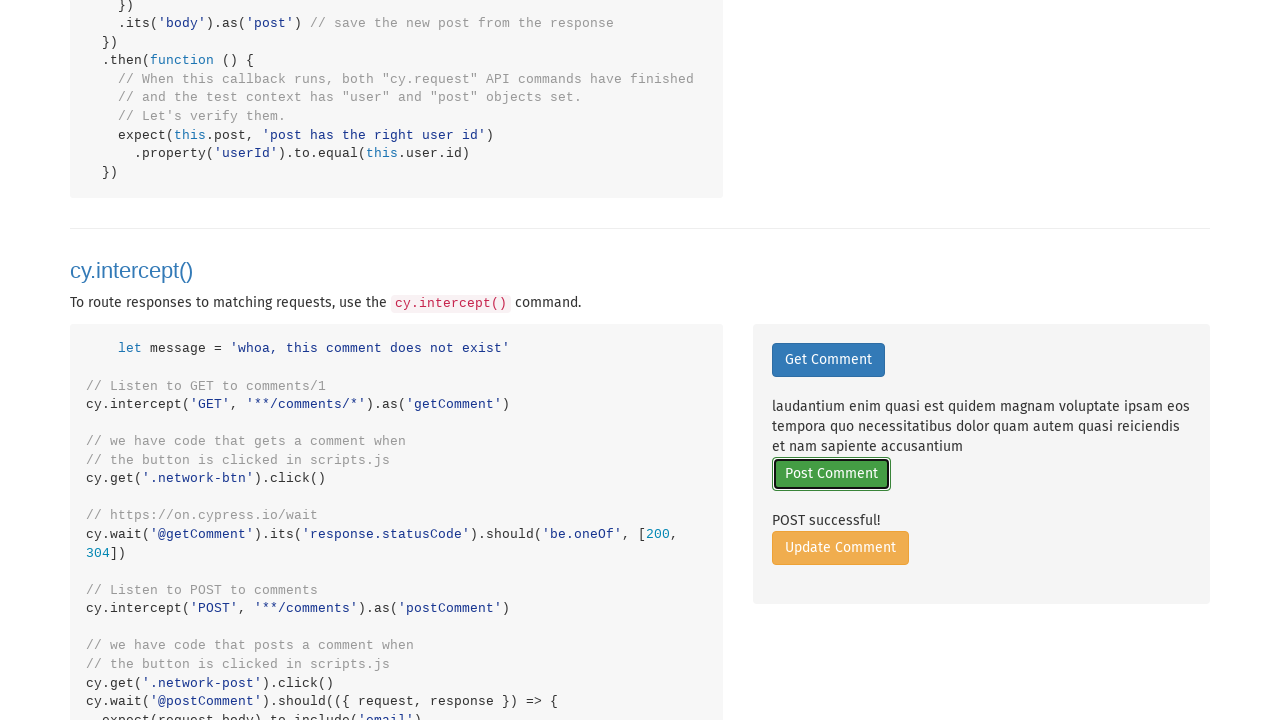

Set up route interception for PUT requests with 404 stub response
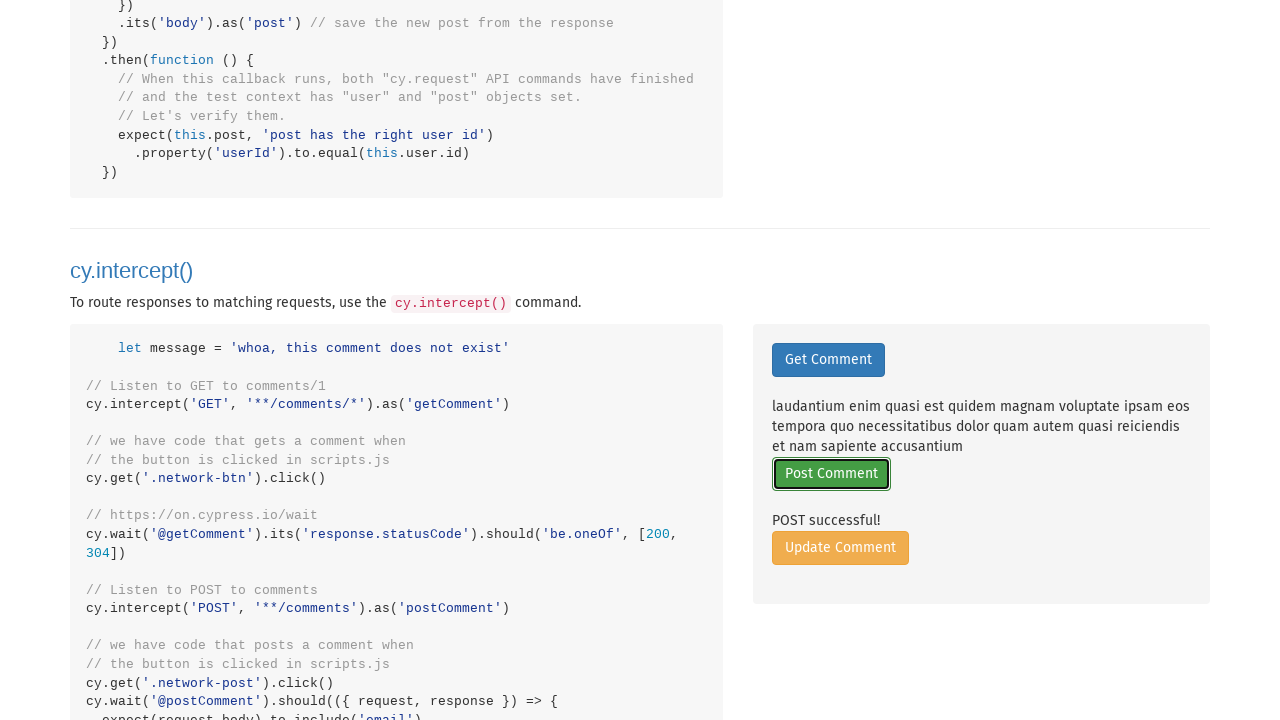

Clicked button to trigger PUT request at (840, 548) on .network-put
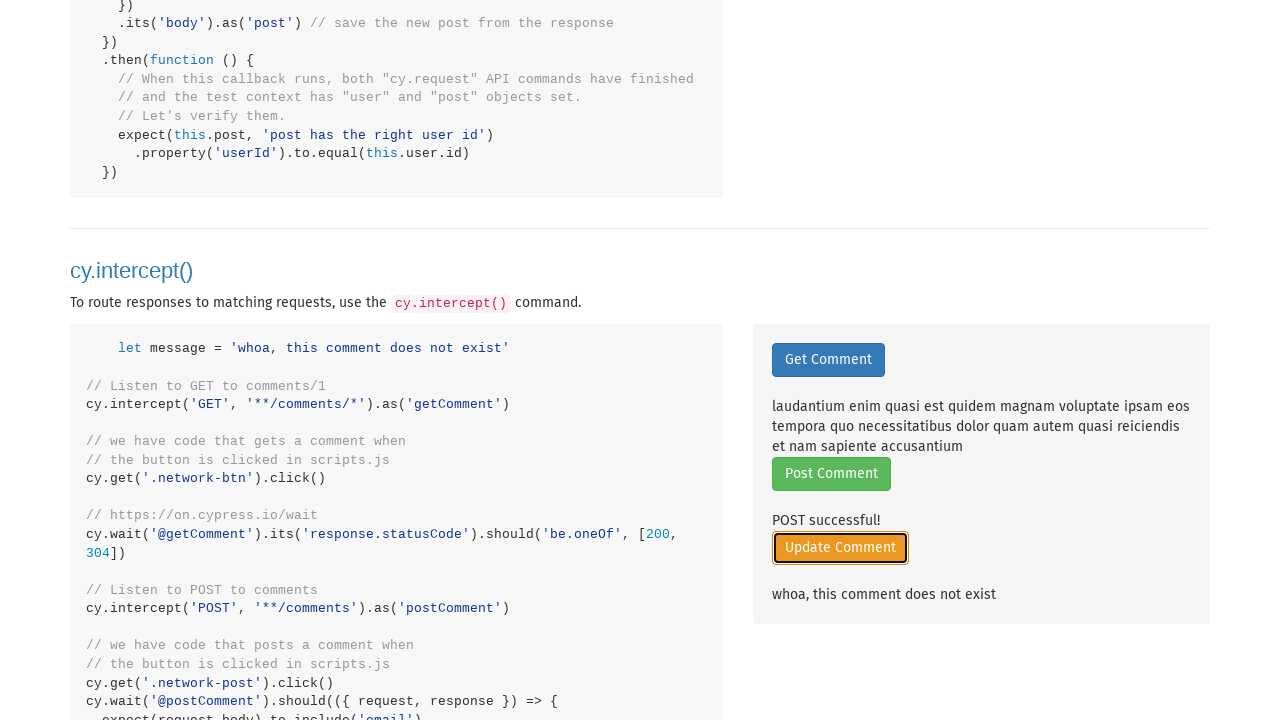

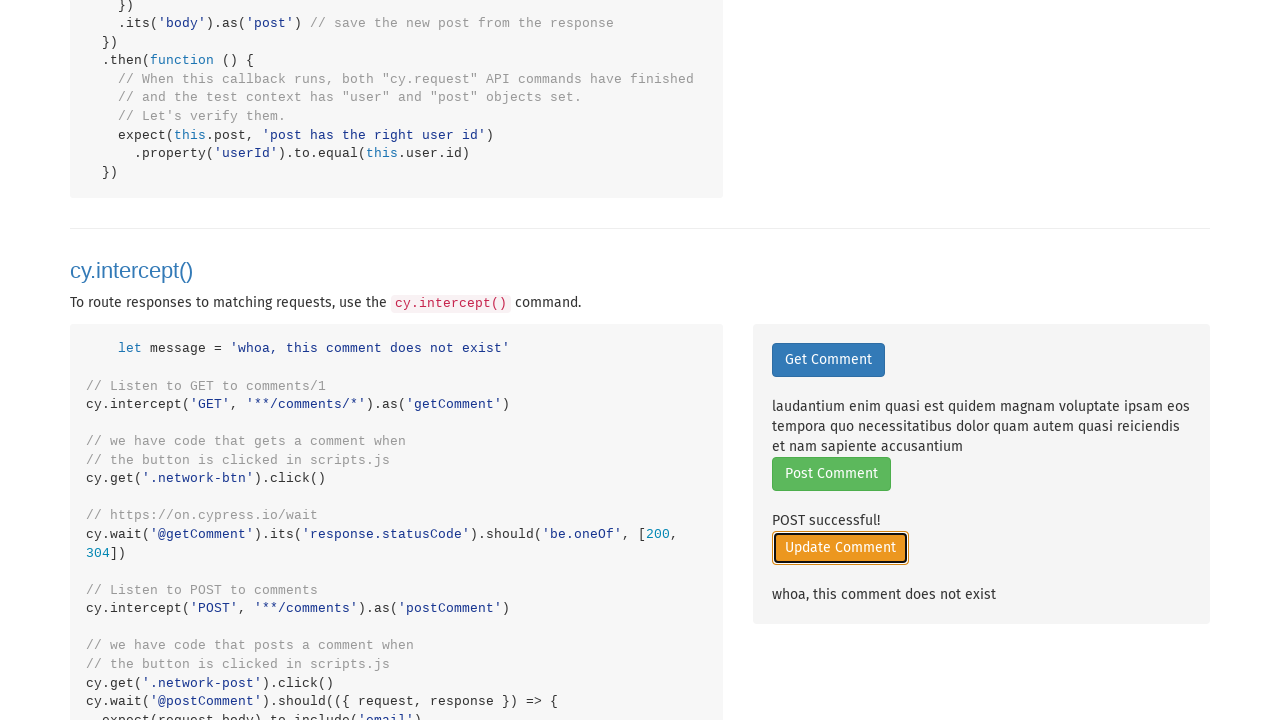